Tests drag and drop functionality by dragging an element and dropping it onto a target element within an iframe

Starting URL: http://jqueryui.com/droppable

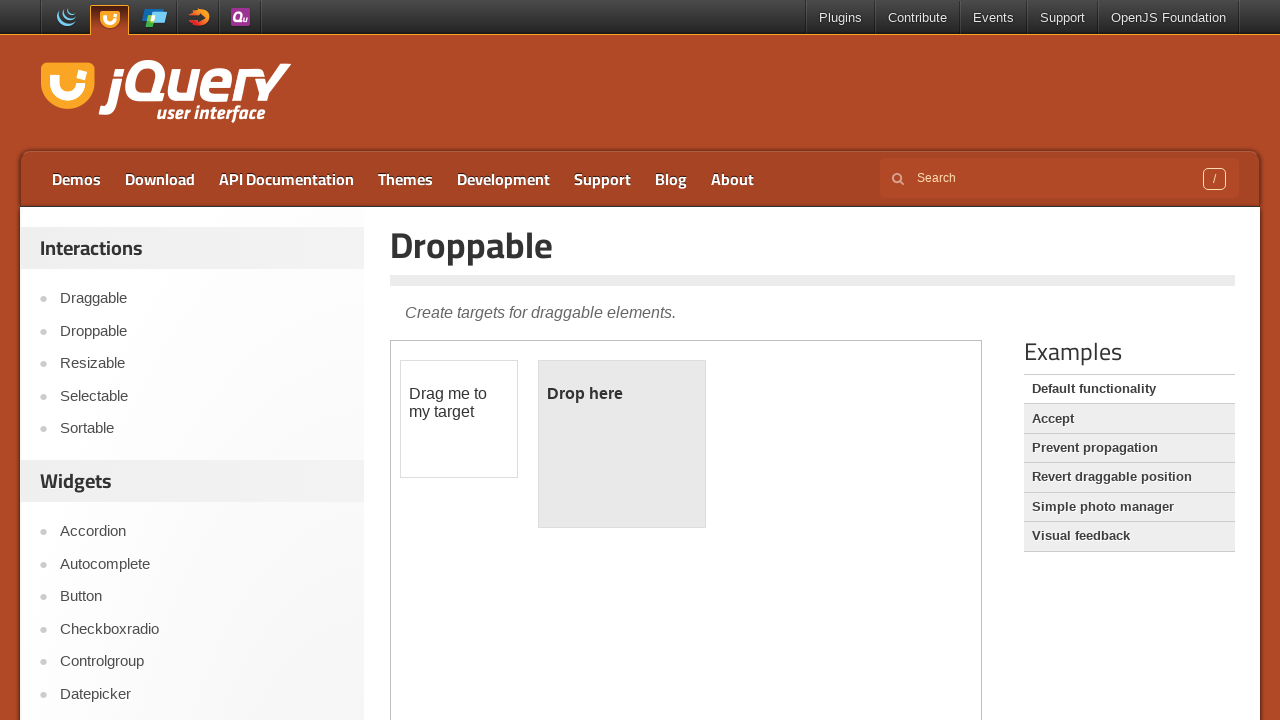

Located the demo iframe
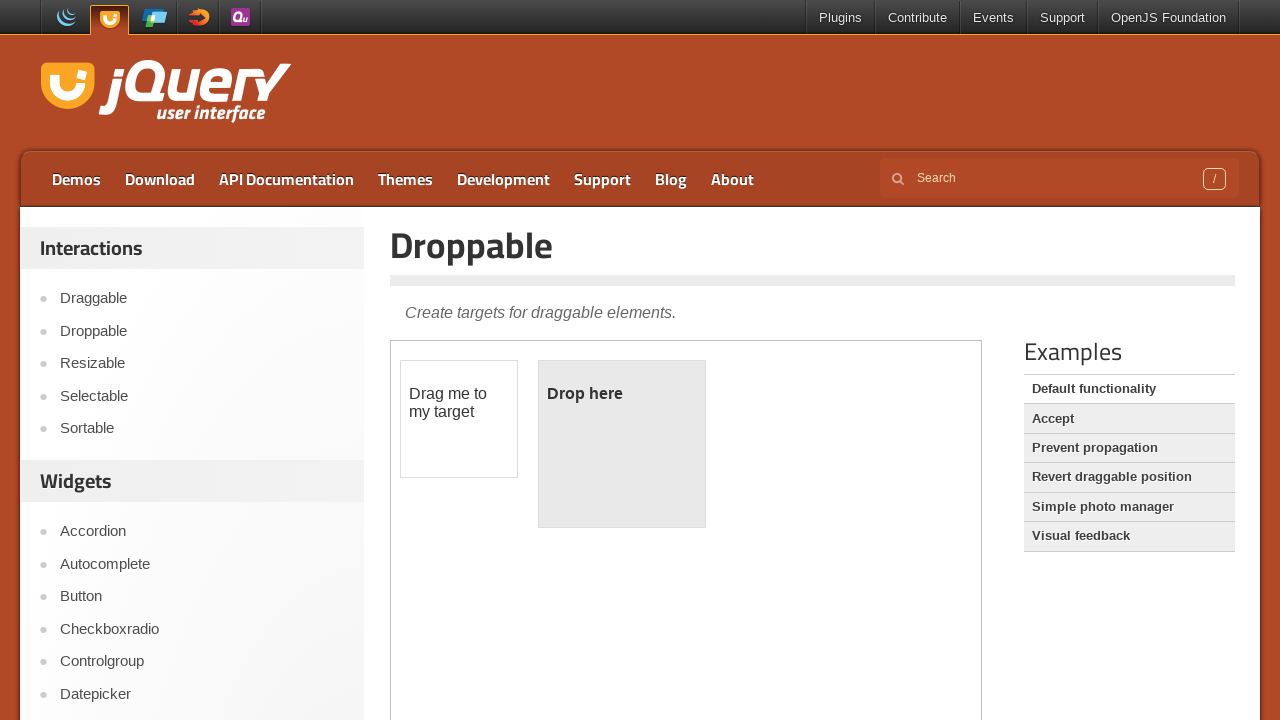

Located the draggable element within iframe
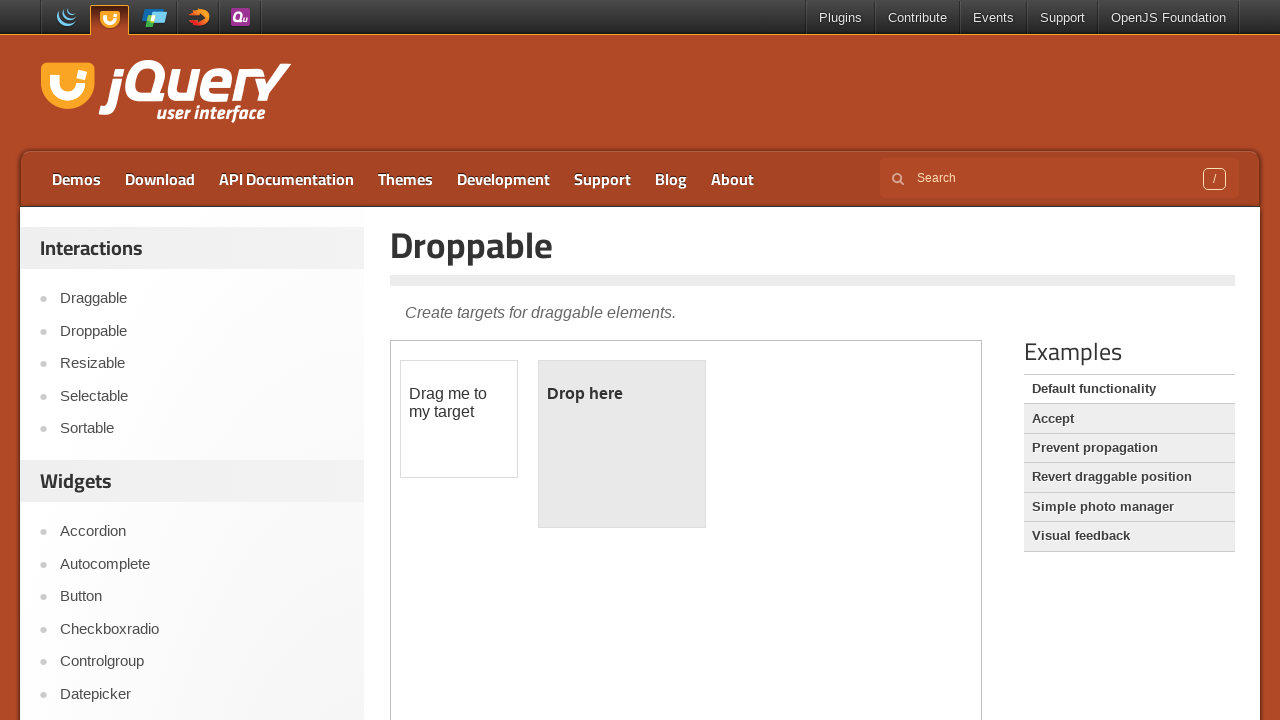

Located the droppable target element within iframe
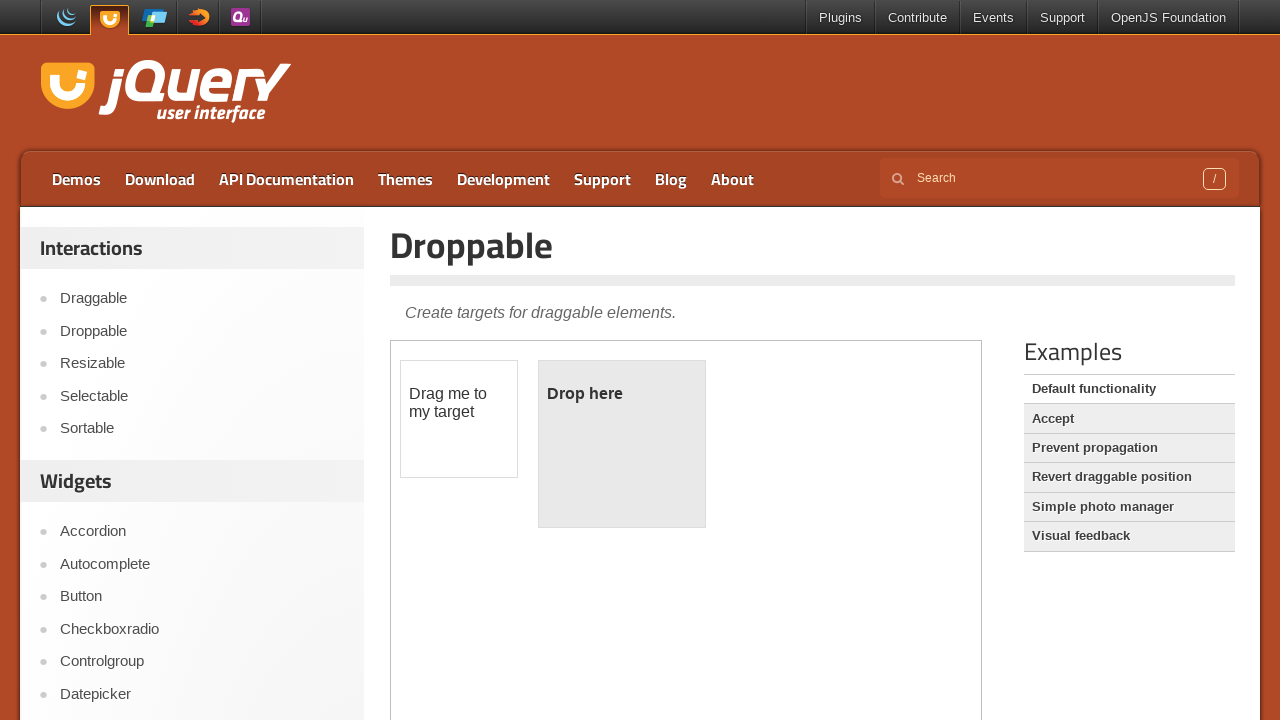

Dragged the draggable element and dropped it onto the droppable target at (622, 444)
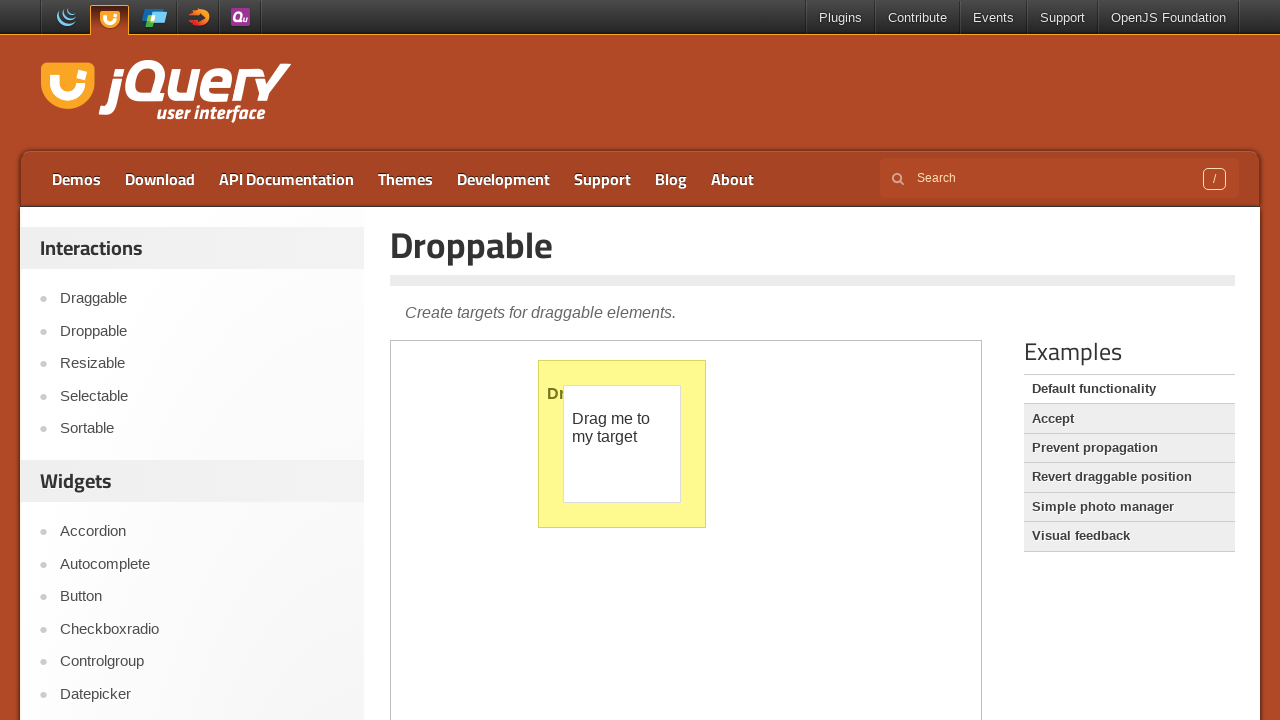

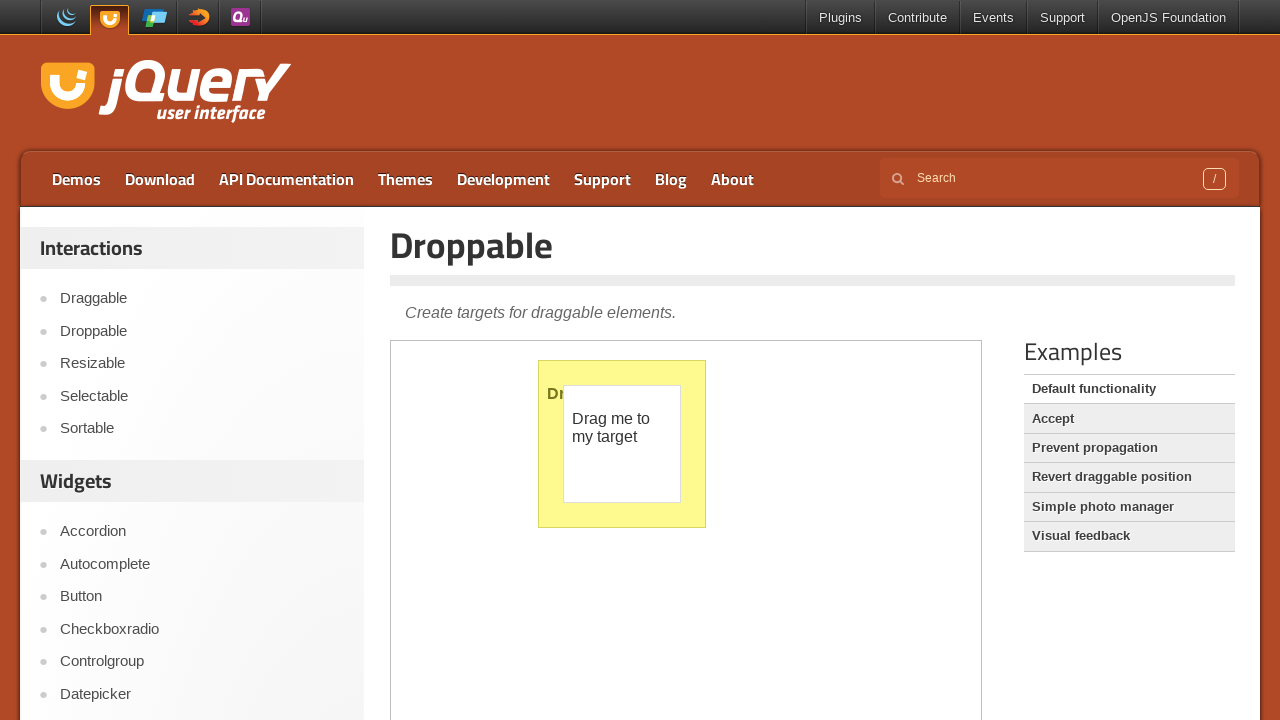